Tests checkbox interaction on a practice automation site by locating day-of-week checkboxes and clicking on the "Monday" checkbox.

Starting URL: https://testautomationpractice.blogspot.com/

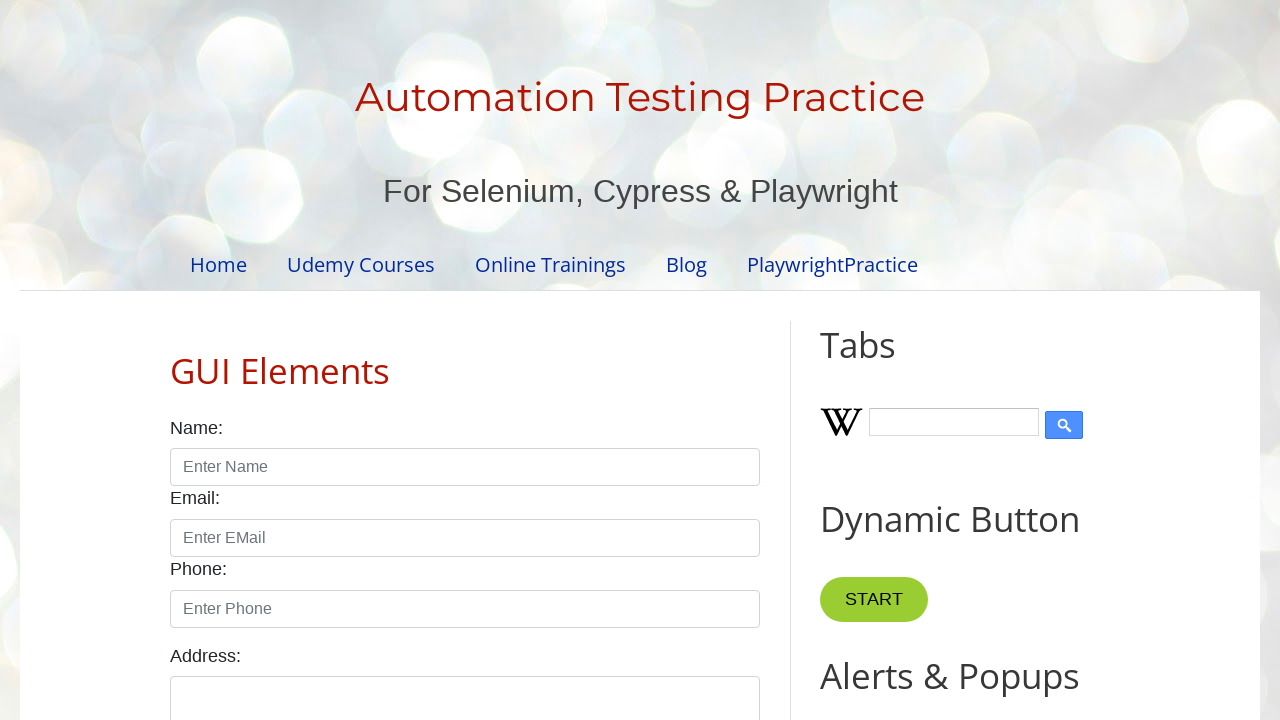

Waited for checkbox container to be visible
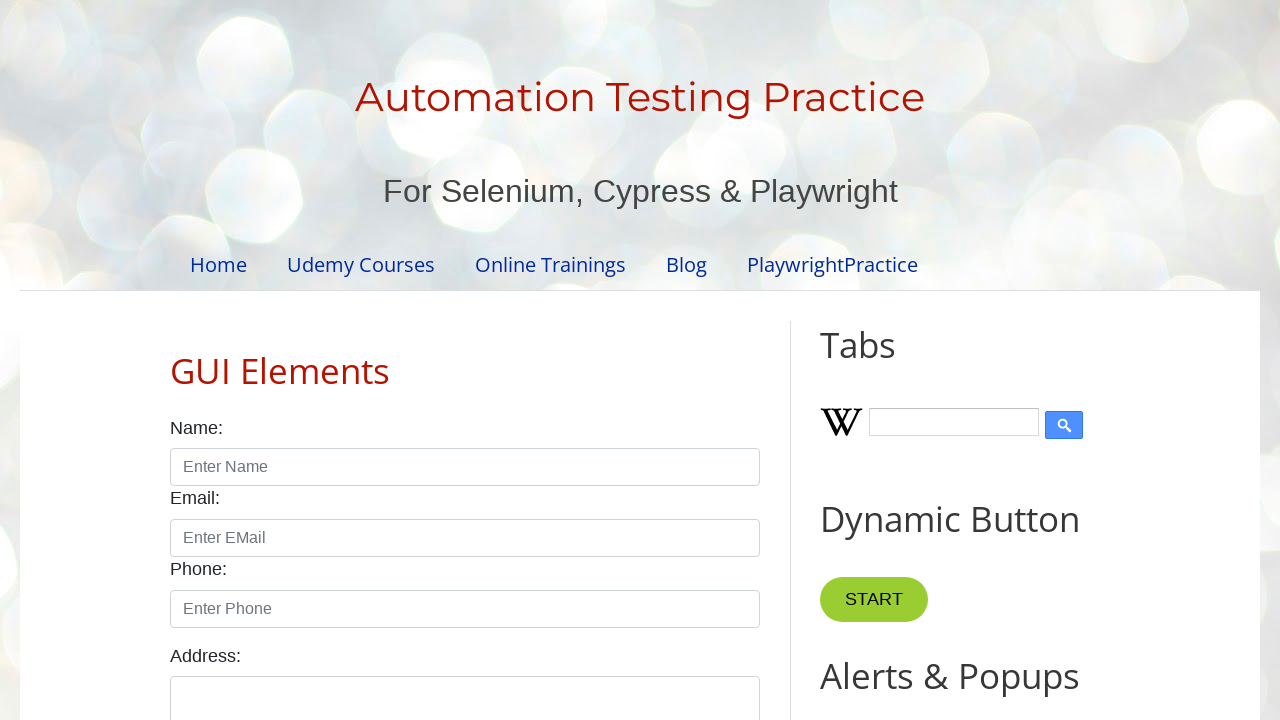

Located all checkbox elements in the days section
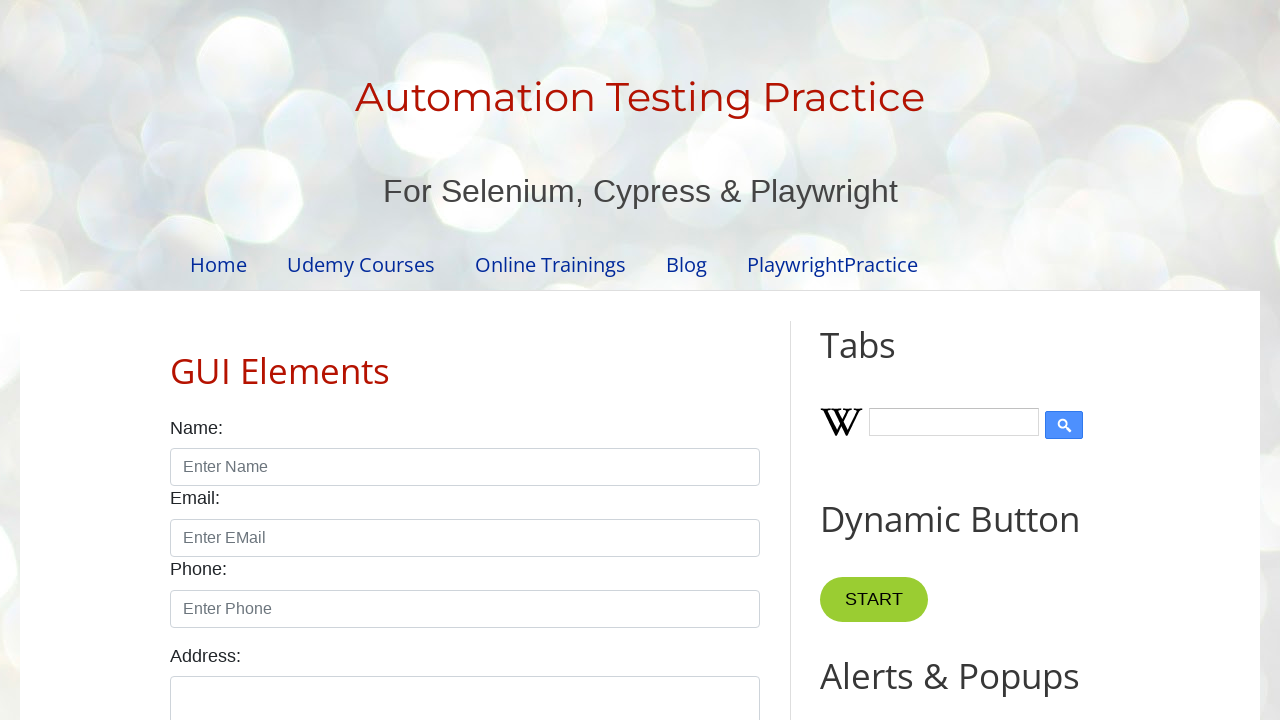

Retrieved text content from checkbox: '
       Sunday
    '
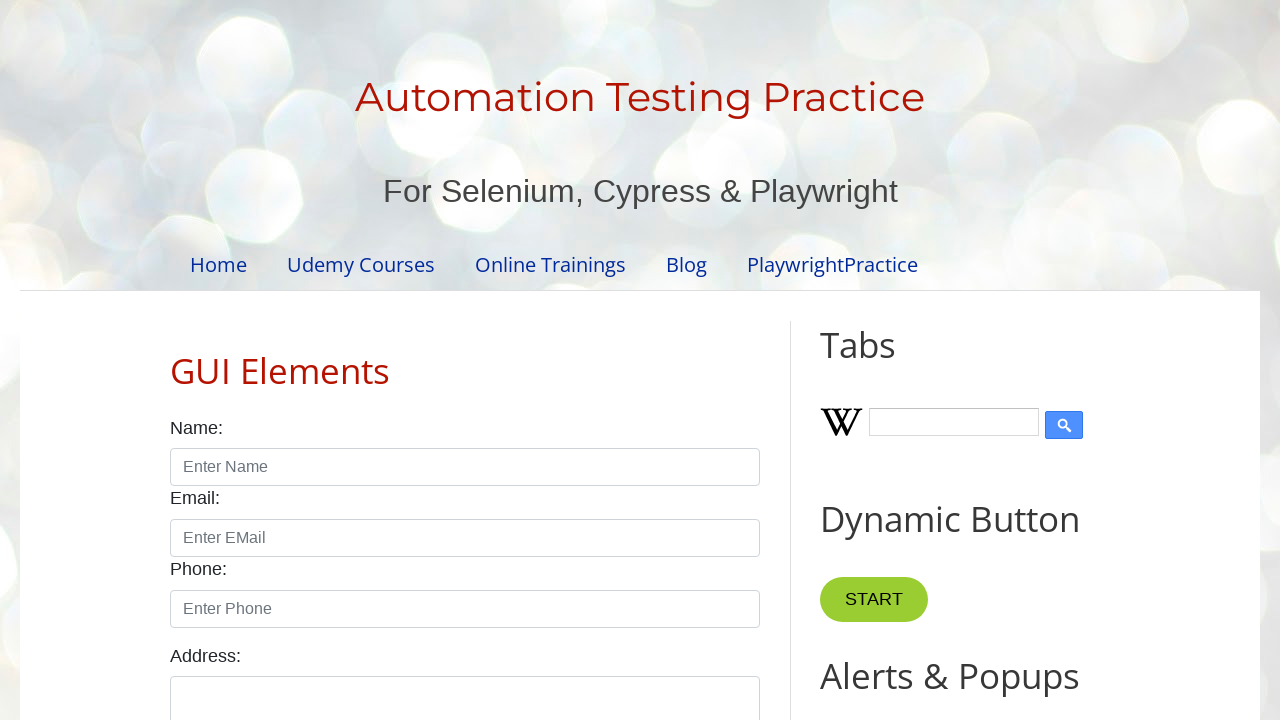

Retrieved text content from checkbox: '
       Monday
    '
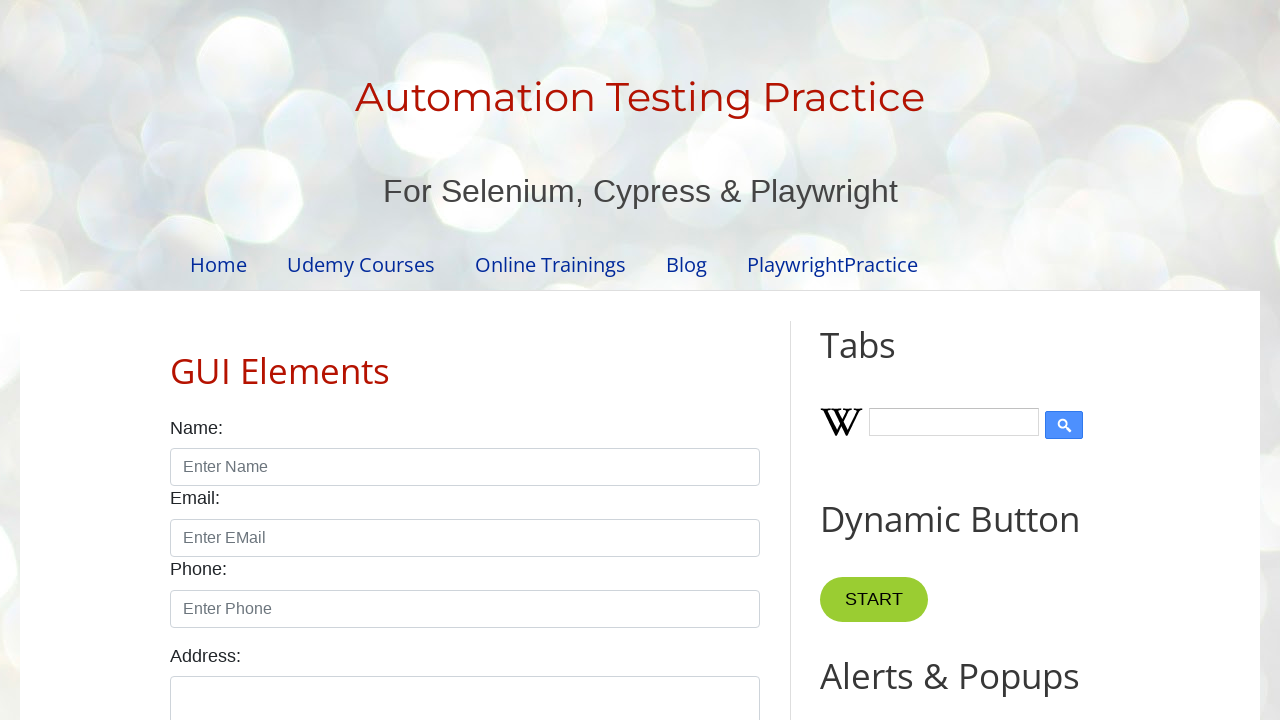

Clicked on the Monday checkbox at (307, 360) on xpath=//div[@class='form-group'][4]/child::div >> nth=1
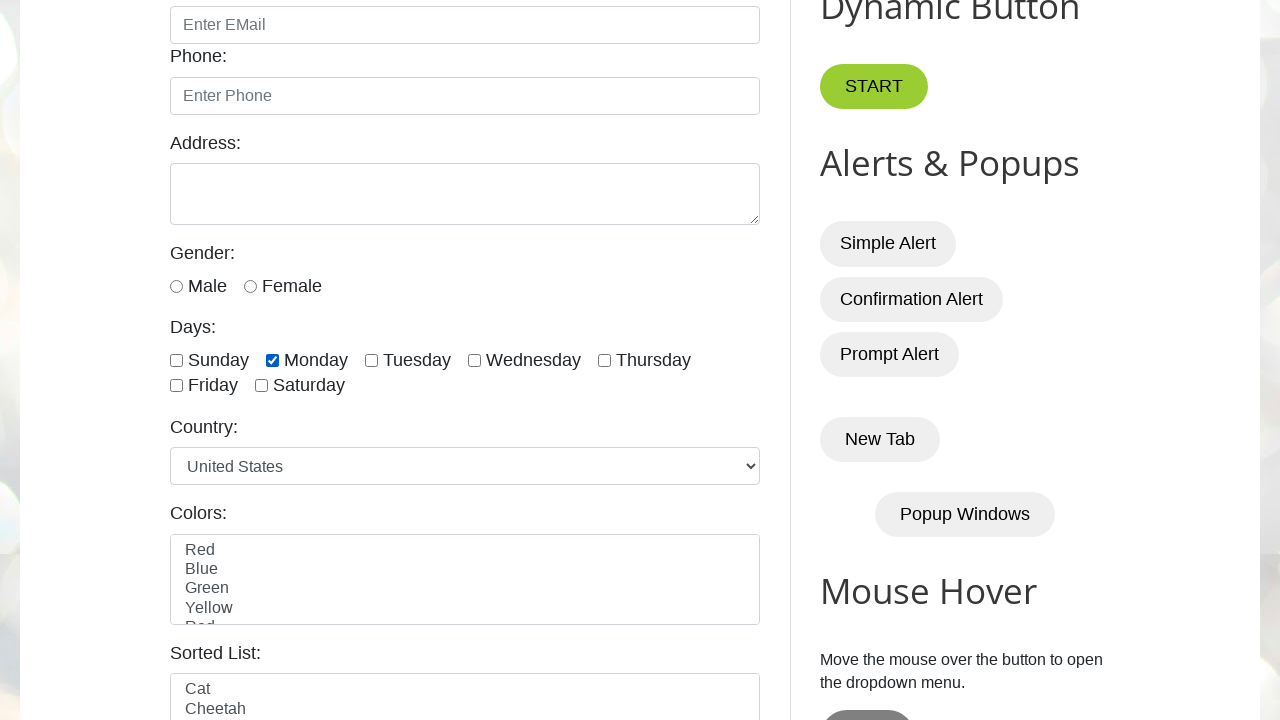

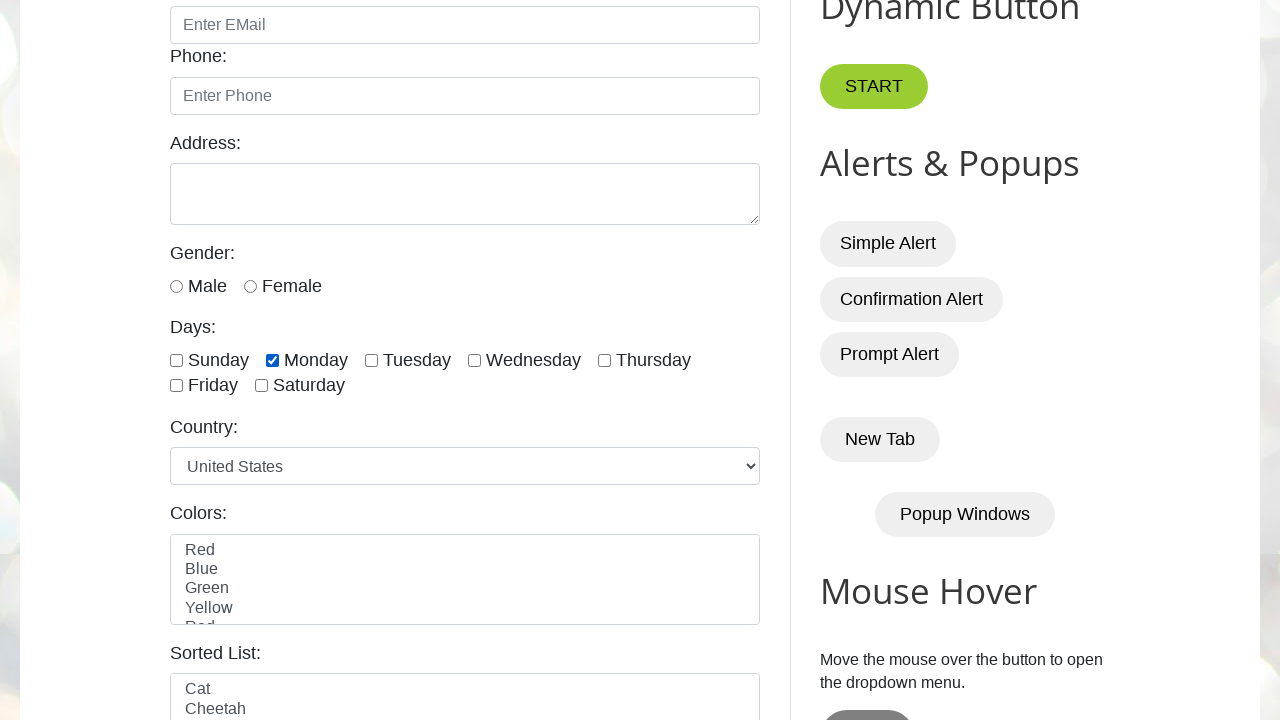